Tests keyboard shortcuts functionality by copying text from one textarea to another using Ctrl+A, Ctrl+C, Tab, and Ctrl+V keyboard combinations

Starting URL: https://text-compare.com/

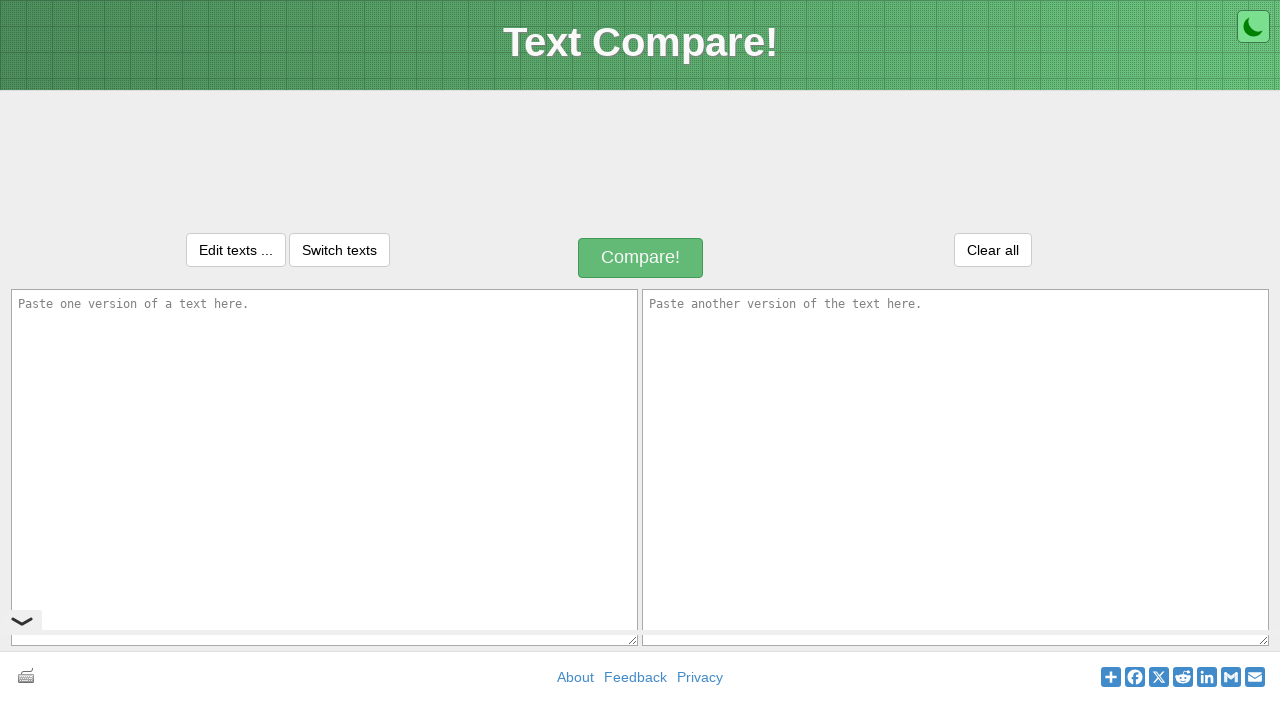

Entered 'Welcome to Selenium' in the first textarea on textarea#inputText1
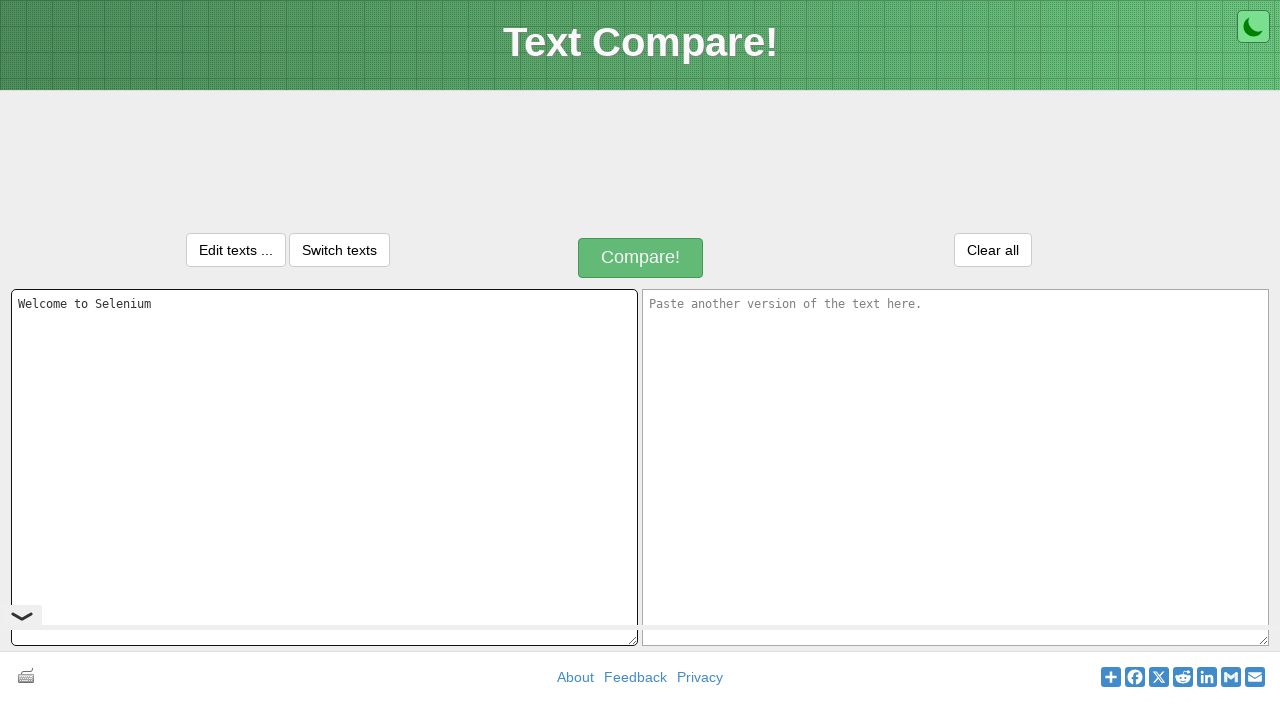

Selected all text in first textarea using Ctrl+A
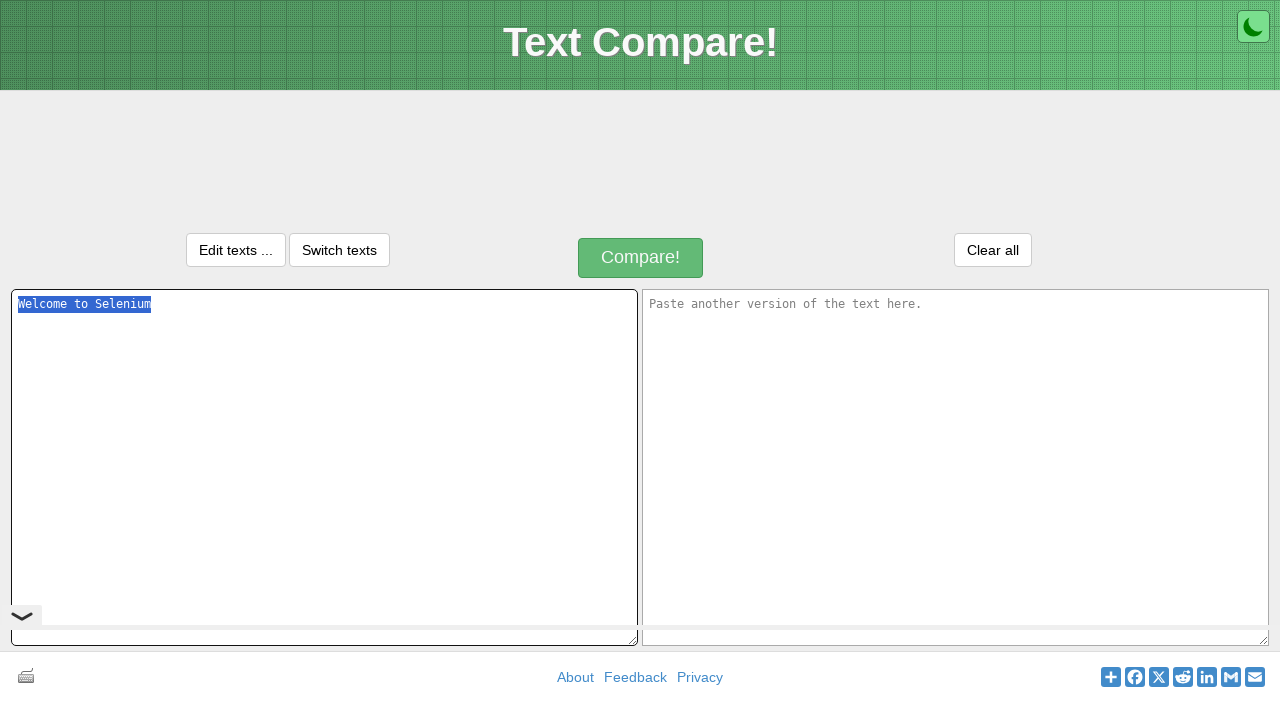

Copied selected text using Ctrl+C
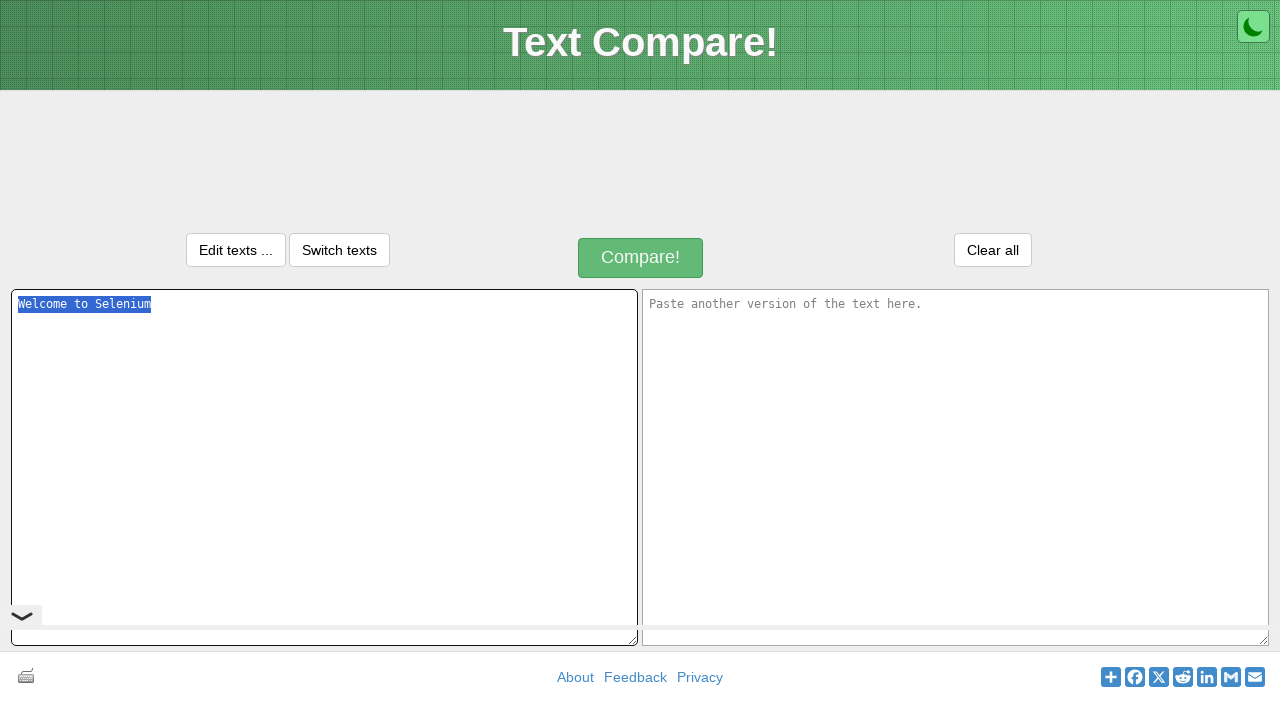

Moved focus to next field using Tab
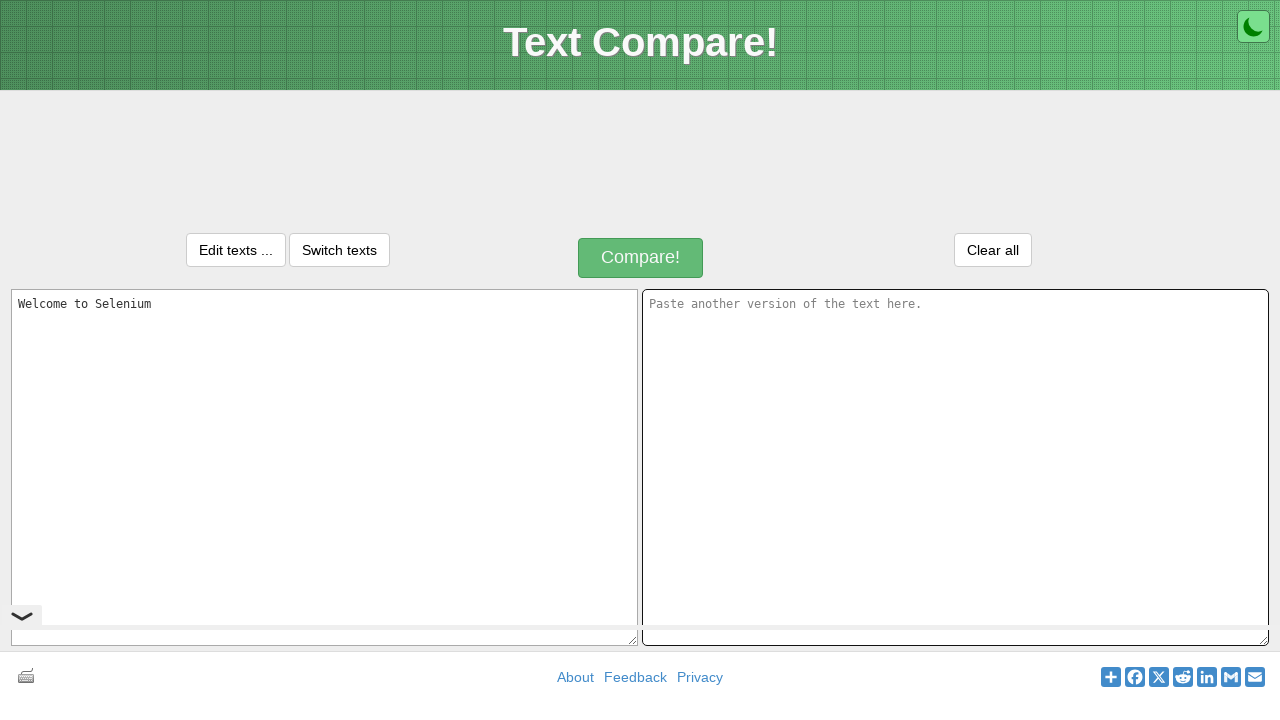

Pasted text into second textarea using Ctrl+V
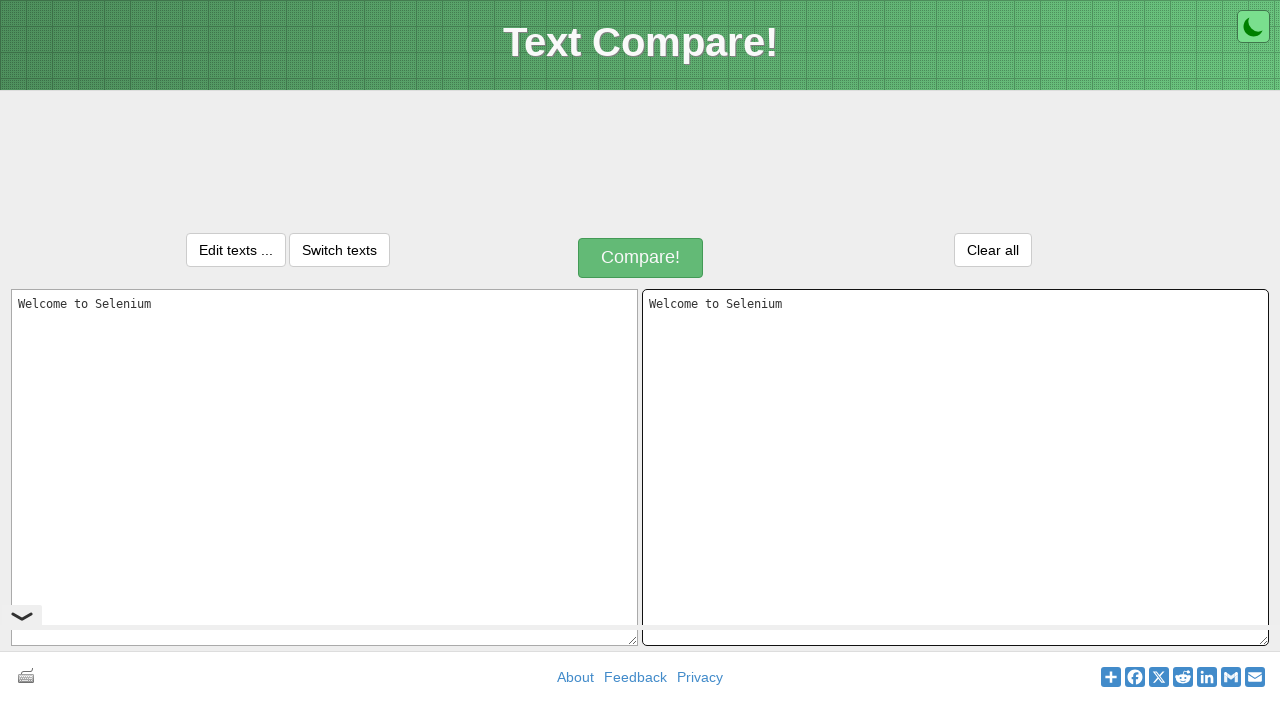

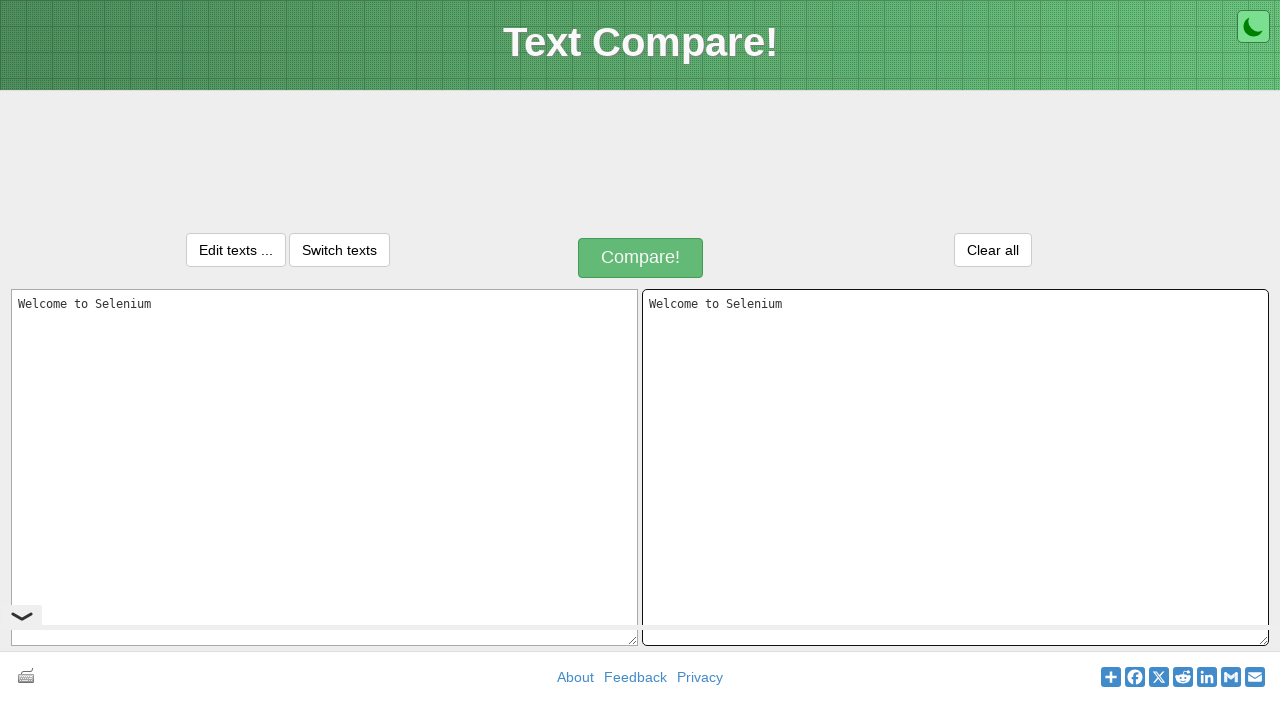